Tests filtering to show only completed items

Starting URL: https://demo.playwright.dev/todomvc

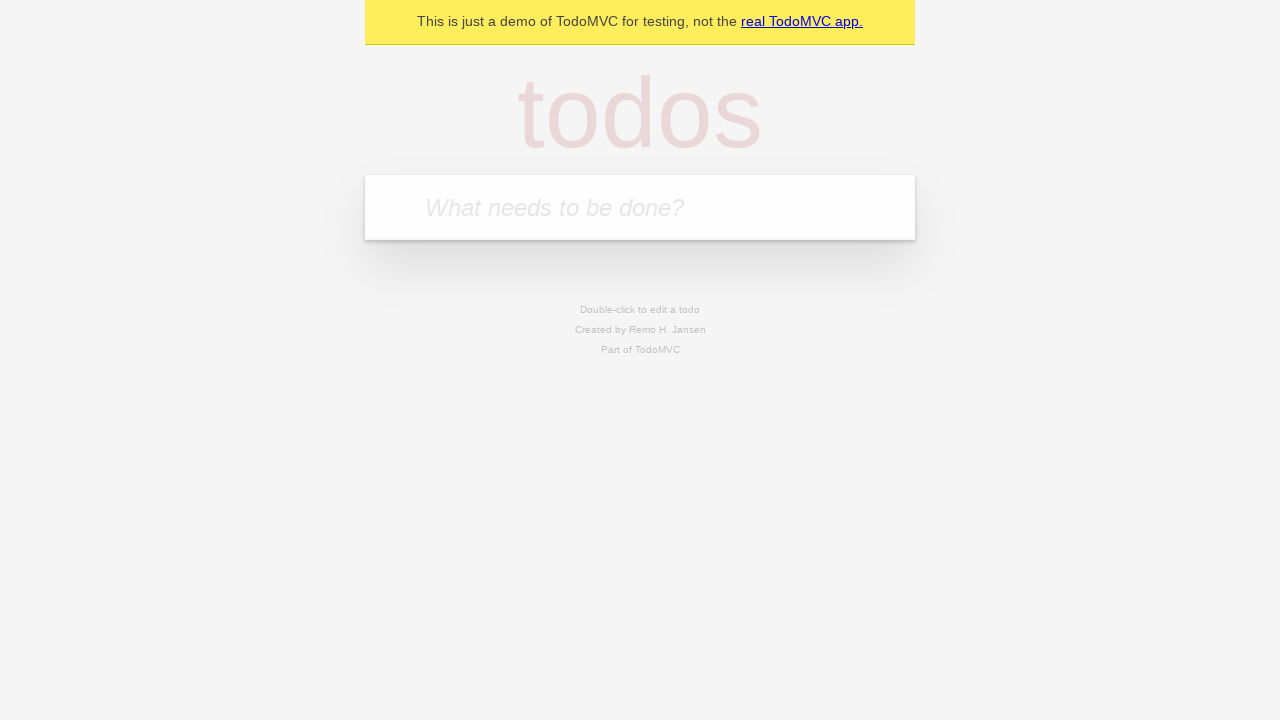

Filled todo input with 'watch monty python' on internal:attr=[placeholder="What needs to be done?"i]
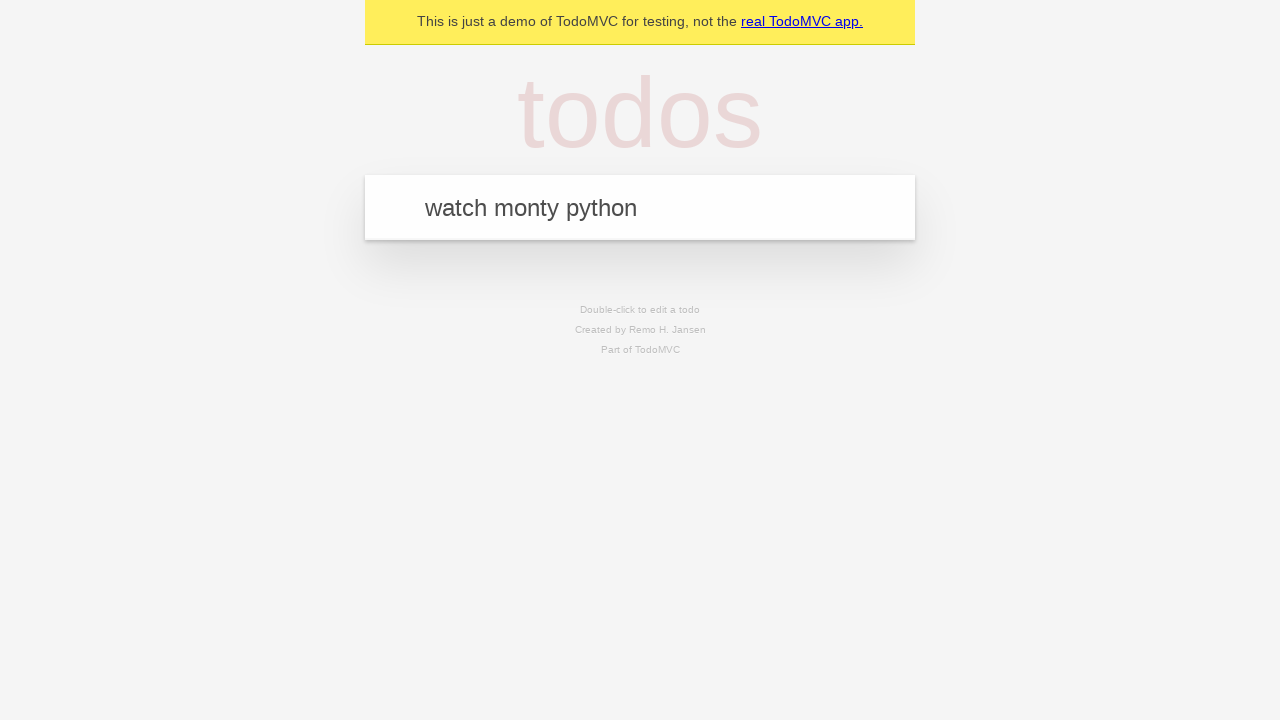

Pressed Enter to add 'watch monty python' to the todo list on internal:attr=[placeholder="What needs to be done?"i]
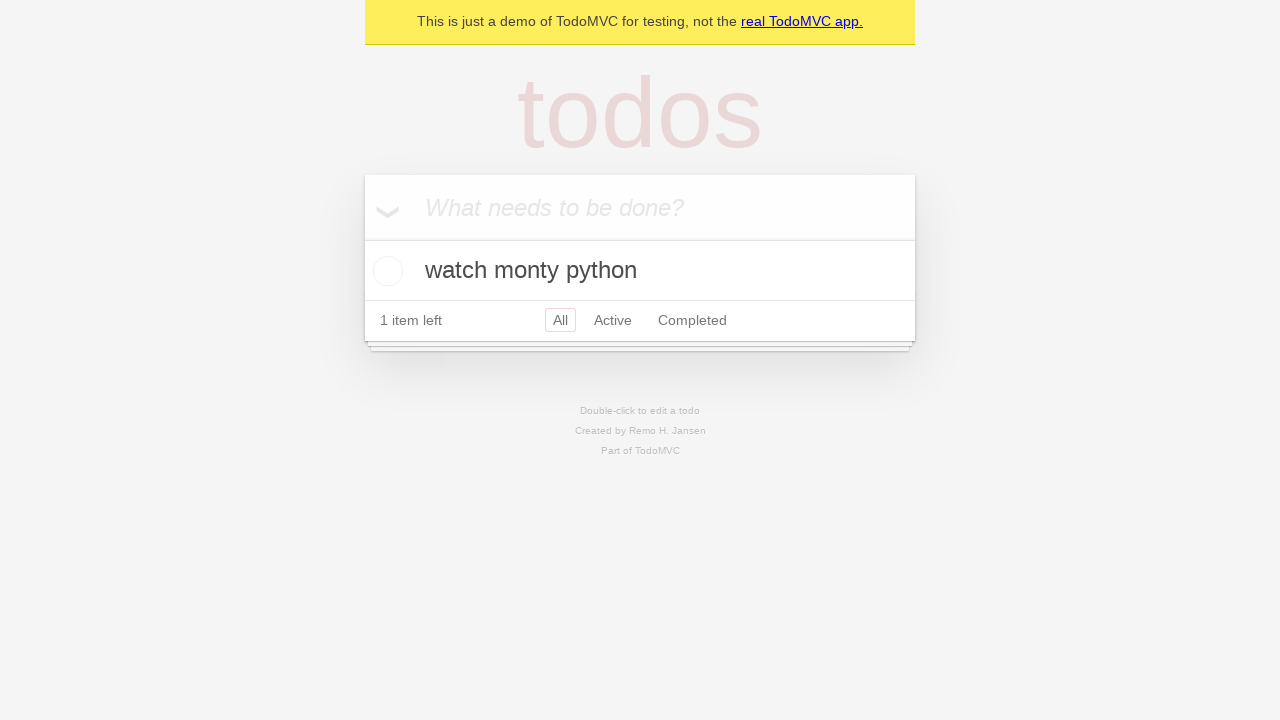

Filled todo input with 'feed the cat' on internal:attr=[placeholder="What needs to be done?"i]
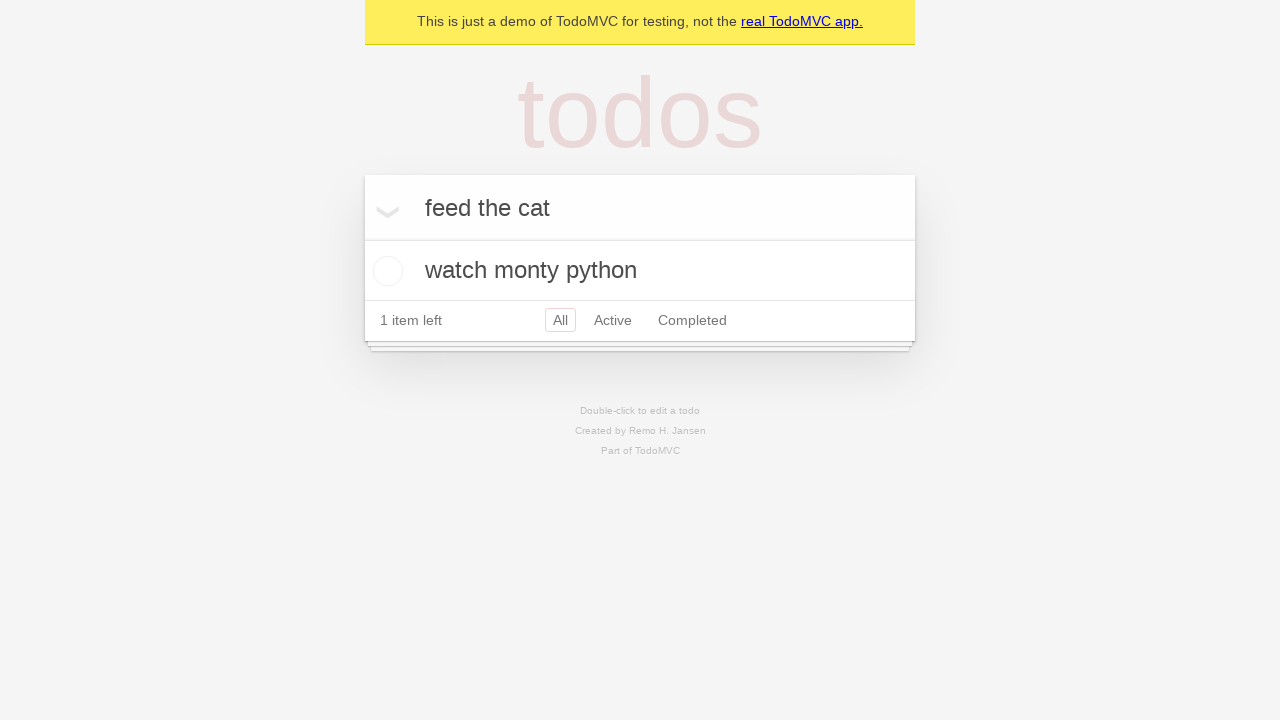

Pressed Enter to add 'feed the cat' to the todo list on internal:attr=[placeholder="What needs to be done?"i]
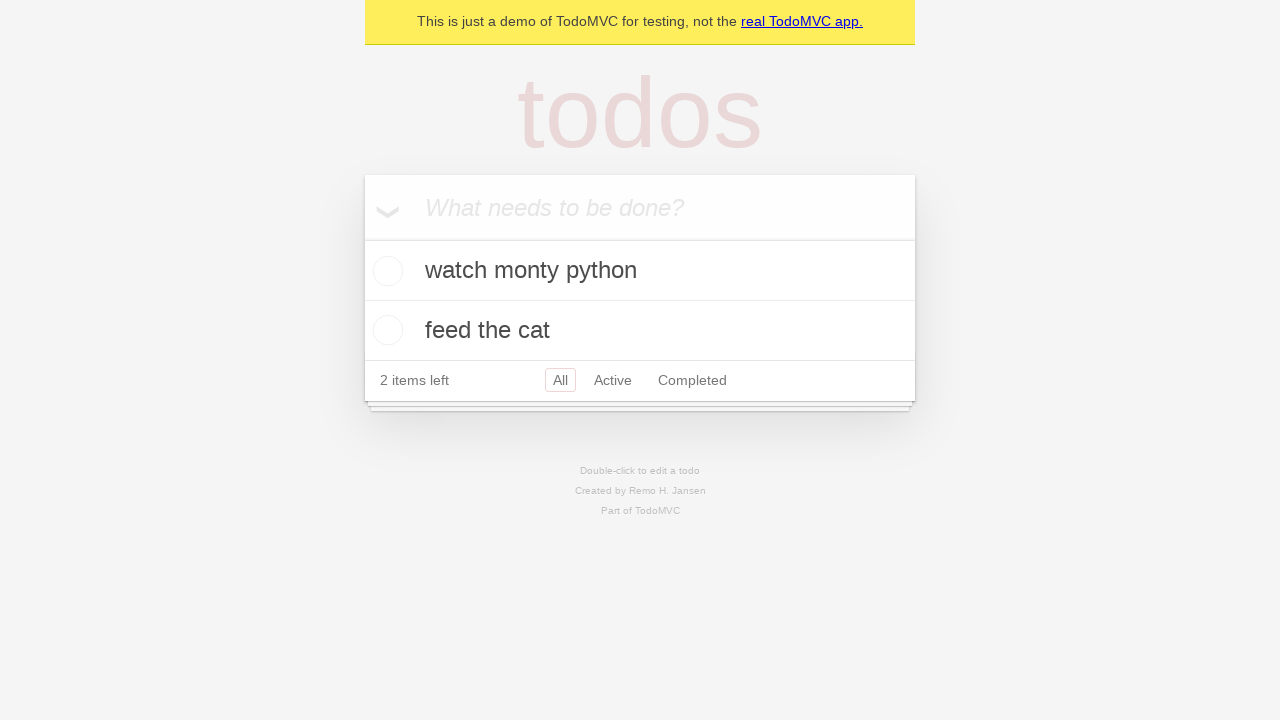

Filled todo input with 'book a doctors appointment' on internal:attr=[placeholder="What needs to be done?"i]
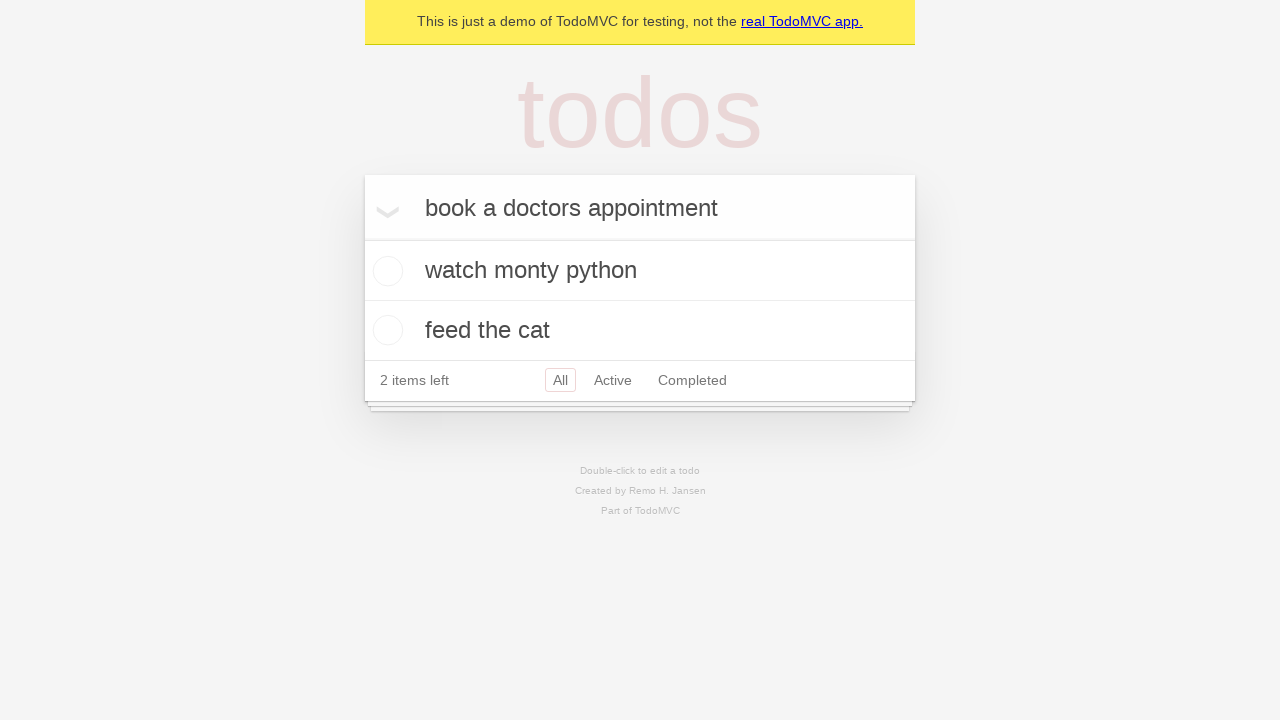

Pressed Enter to add 'book a doctors appointment' to the todo list on internal:attr=[placeholder="What needs to be done?"i]
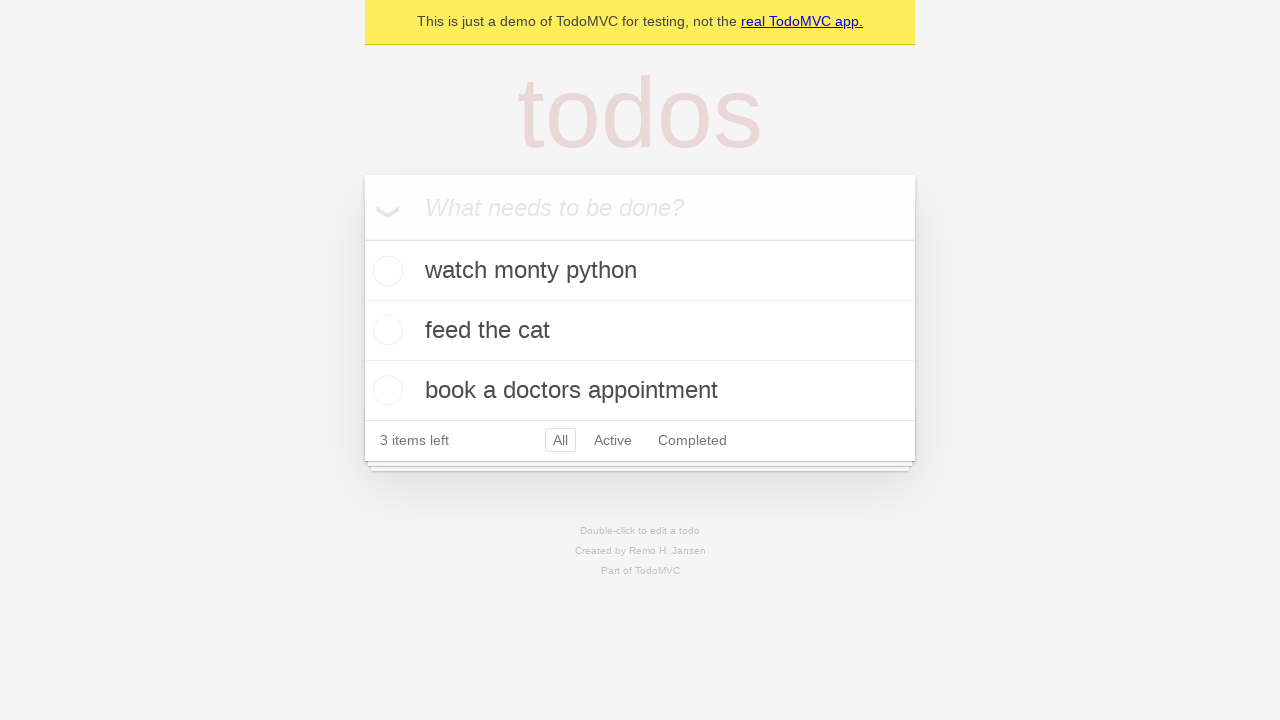

Checked the second todo item as completed at (385, 330) on internal:testid=[data-testid="todo-item"s] >> nth=1 >> internal:role=checkbox
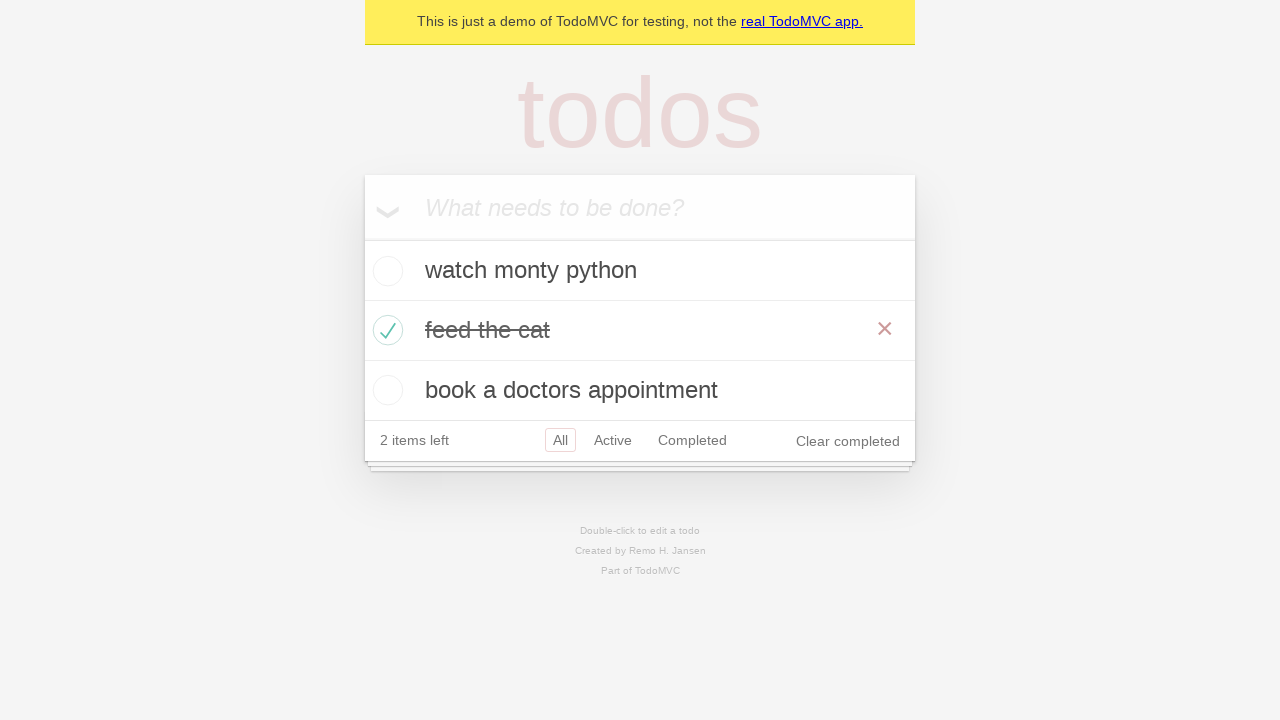

Clicked the Completed filter link at (692, 440) on internal:role=link[name="Completed"i]
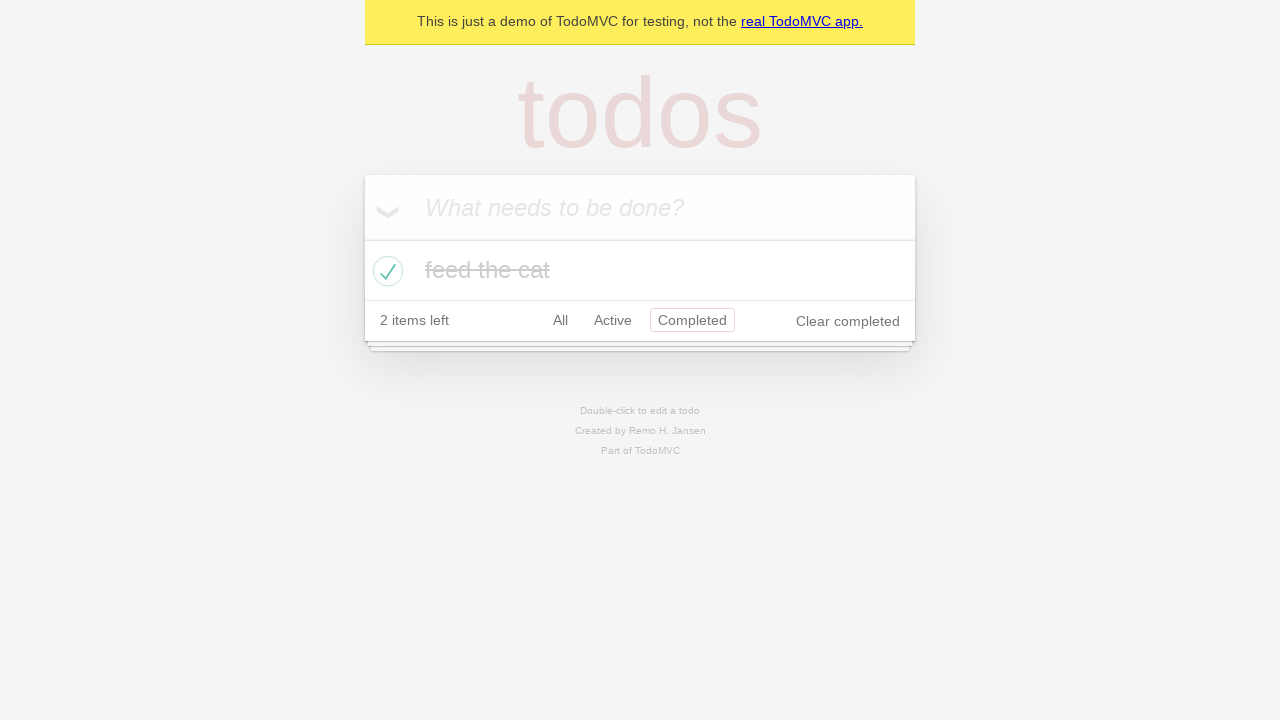

Waited for completed items filter to apply
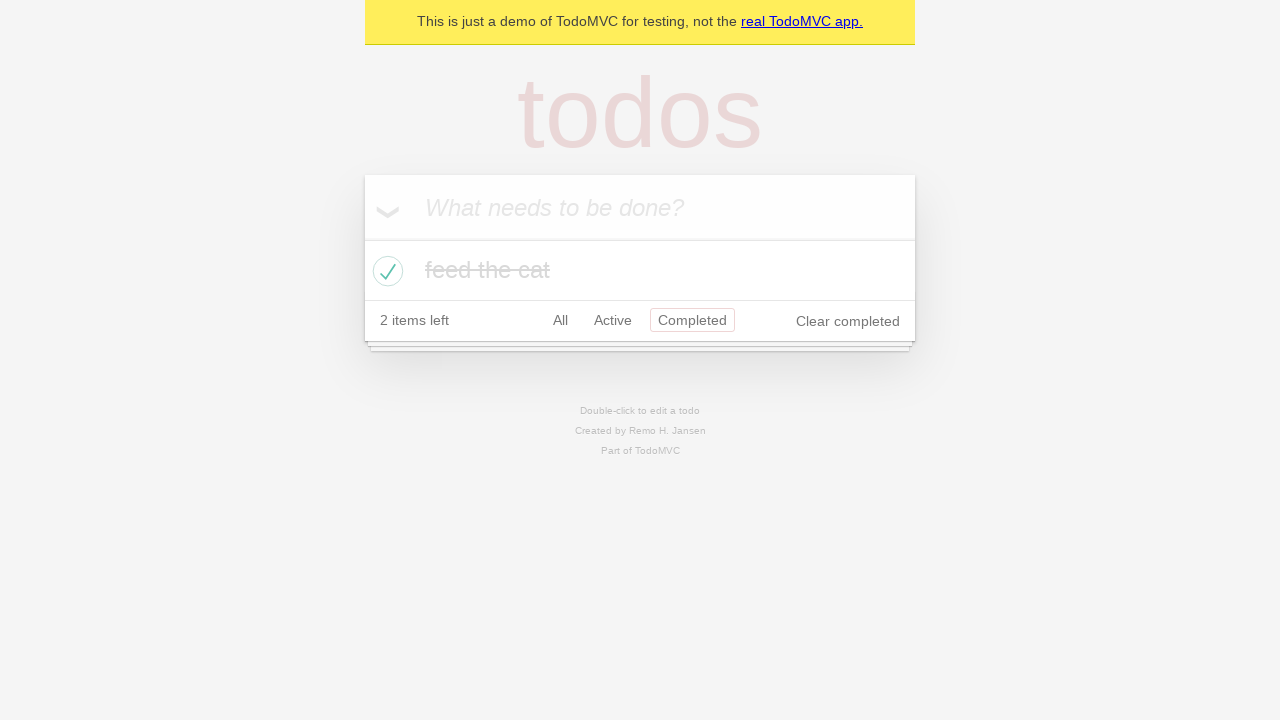

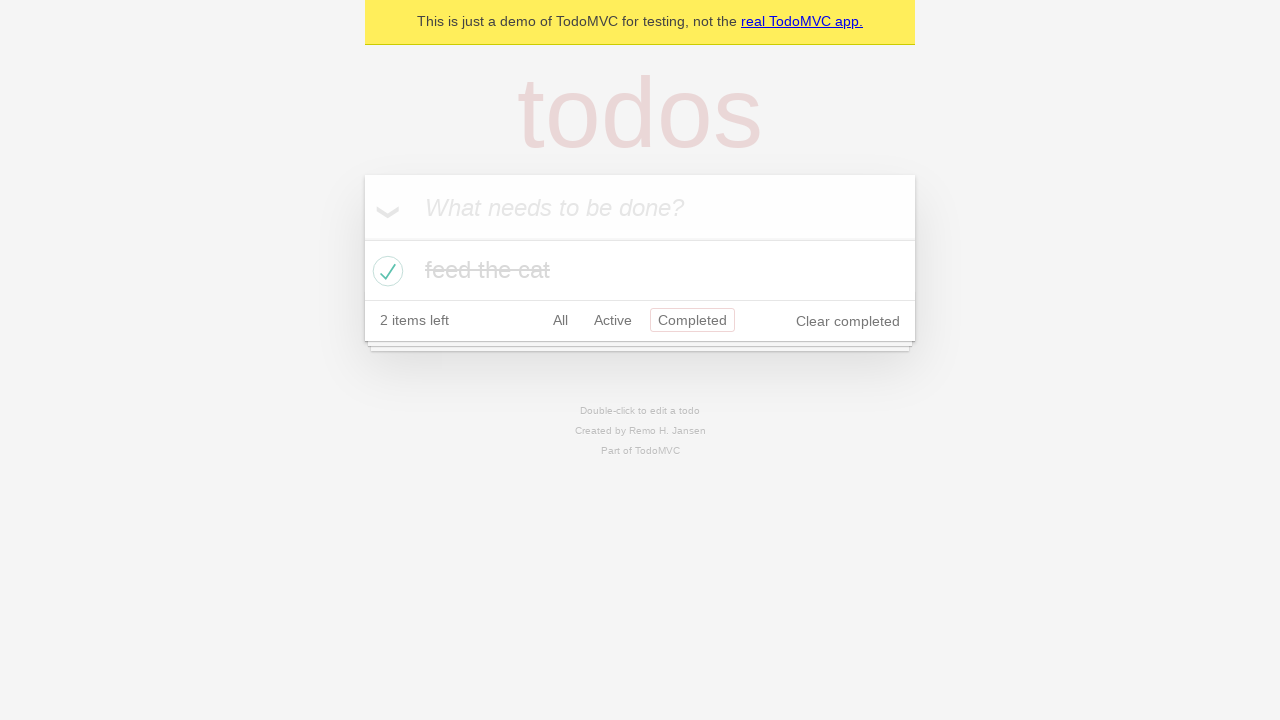